Navigates to a page with many elements and highlights a specific element by adding a red dashed border using JavaScript, then reverts the styling after a delay.

Starting URL: http://the-internet.herokuapp.com/large

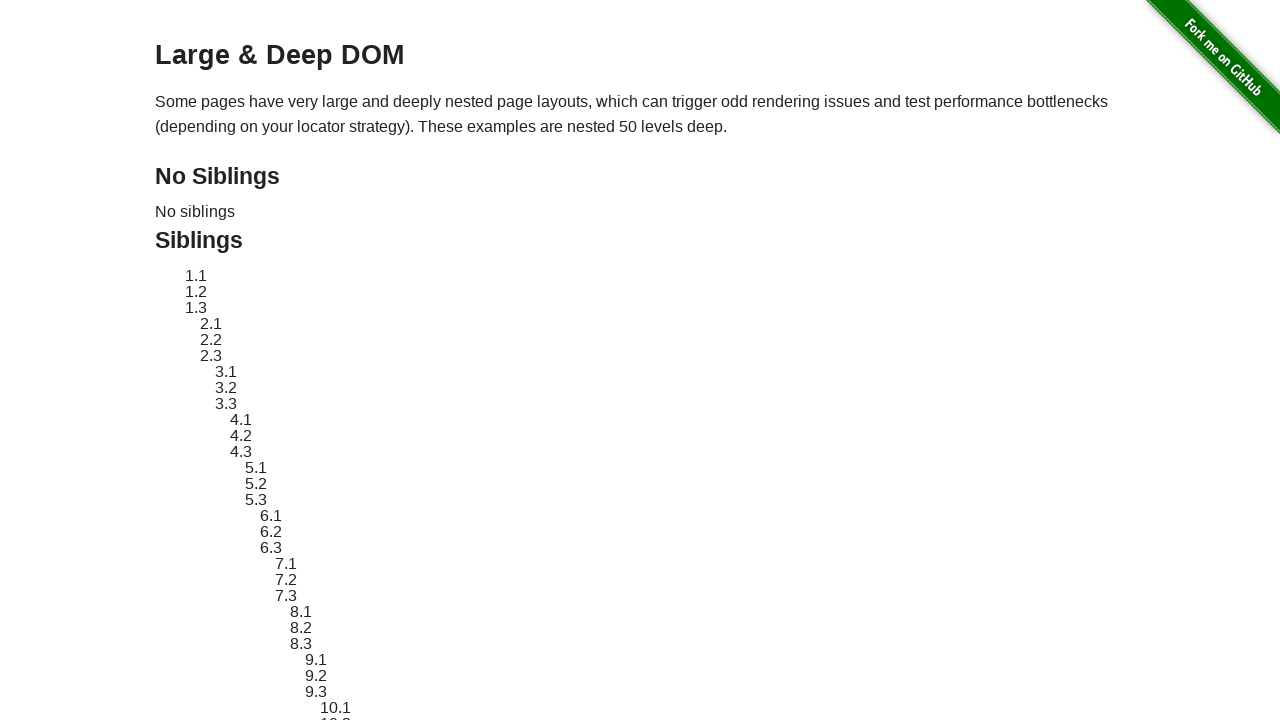

Waited for DOM content to be loaded
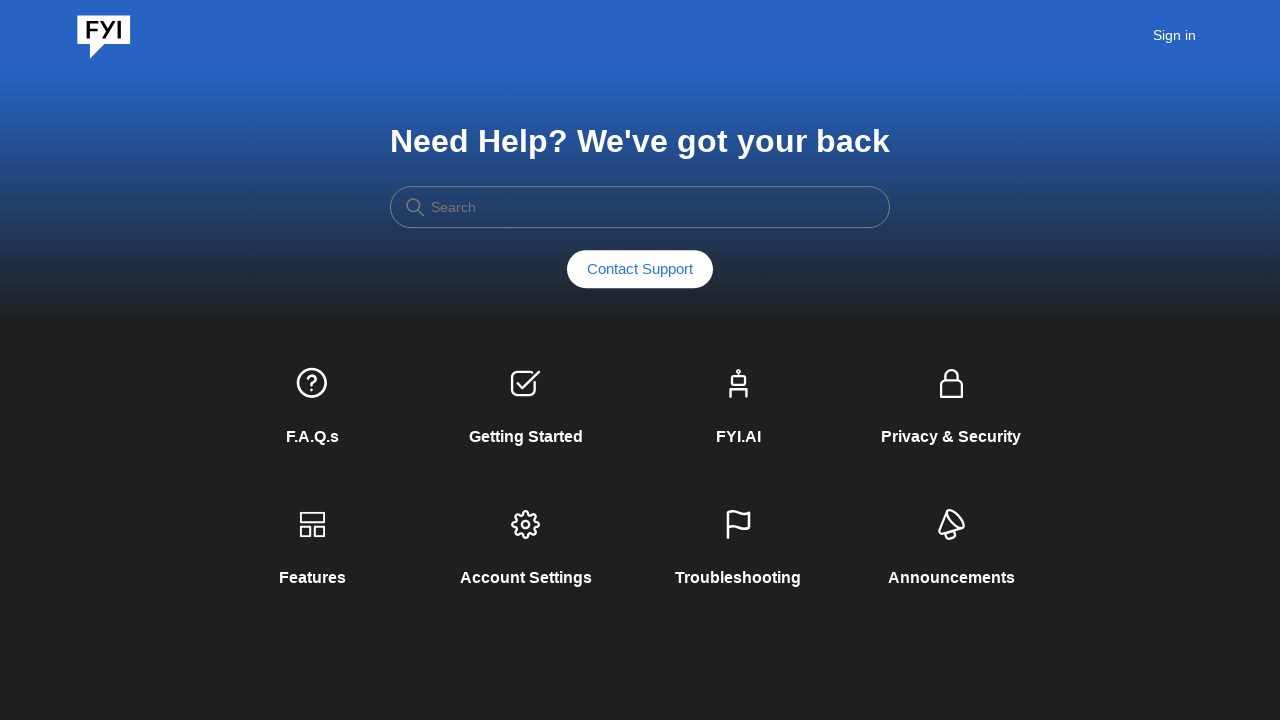

Verified body element is present on Selenium website
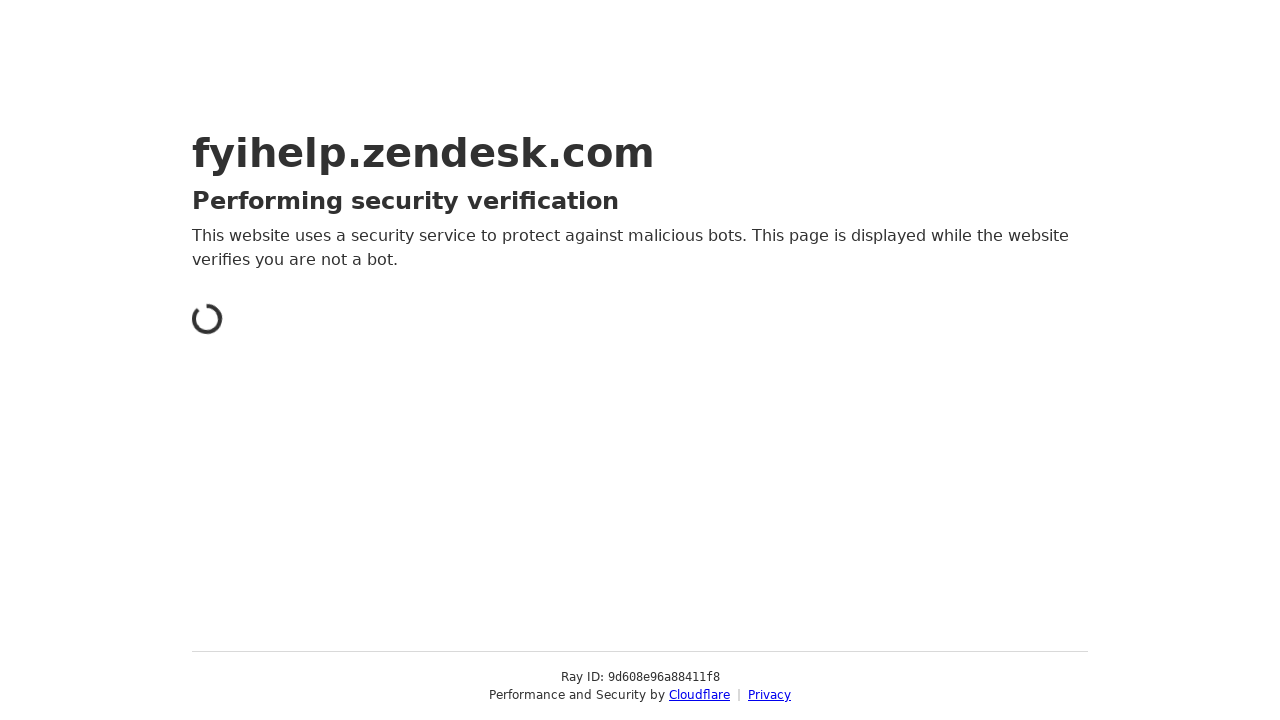

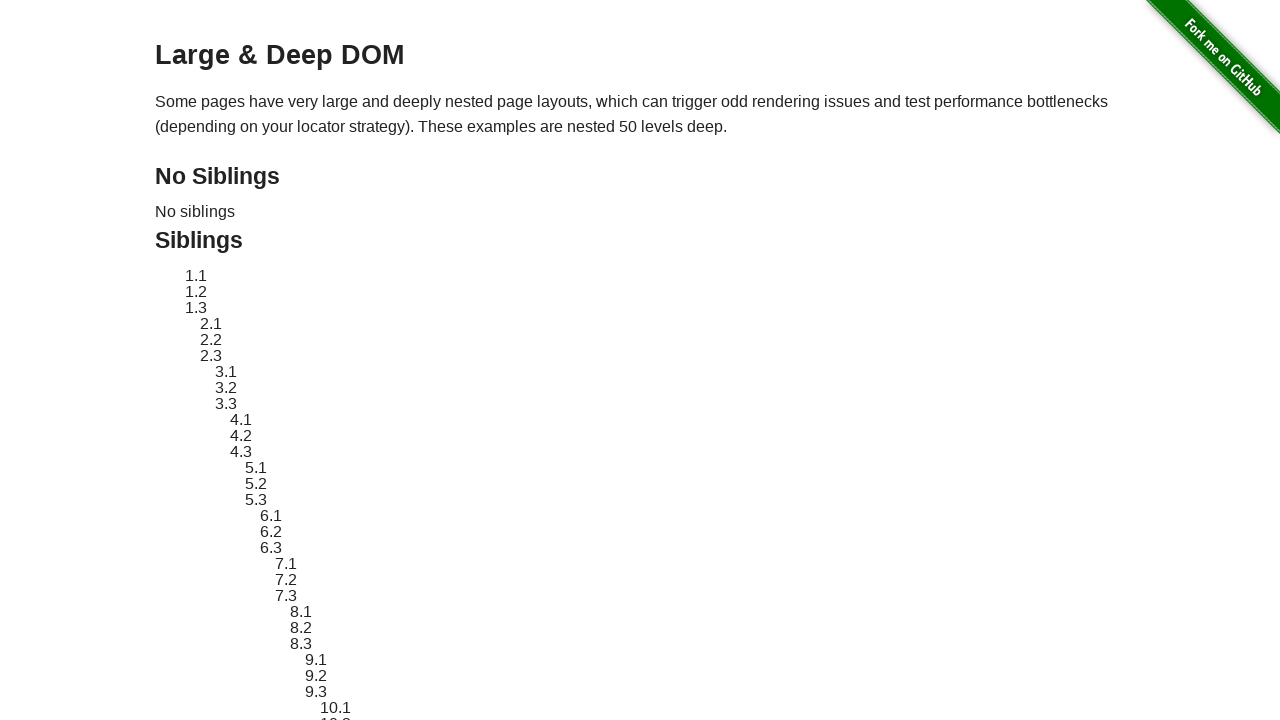